Tests accepting JavaScript alert dialogs by clicking a button that triggers an alert and accepting it

Starting URL: https://kitchen.applitools.com/ingredients/alert

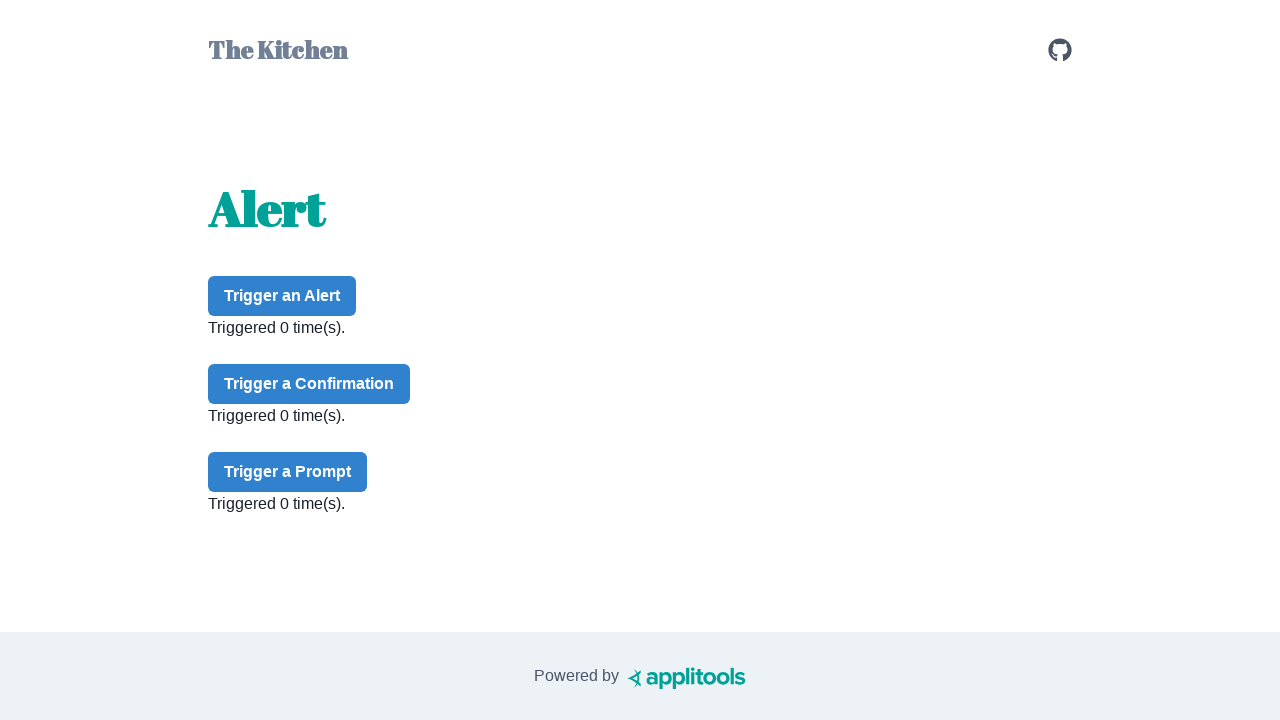

Set up dialog handler to accept alerts
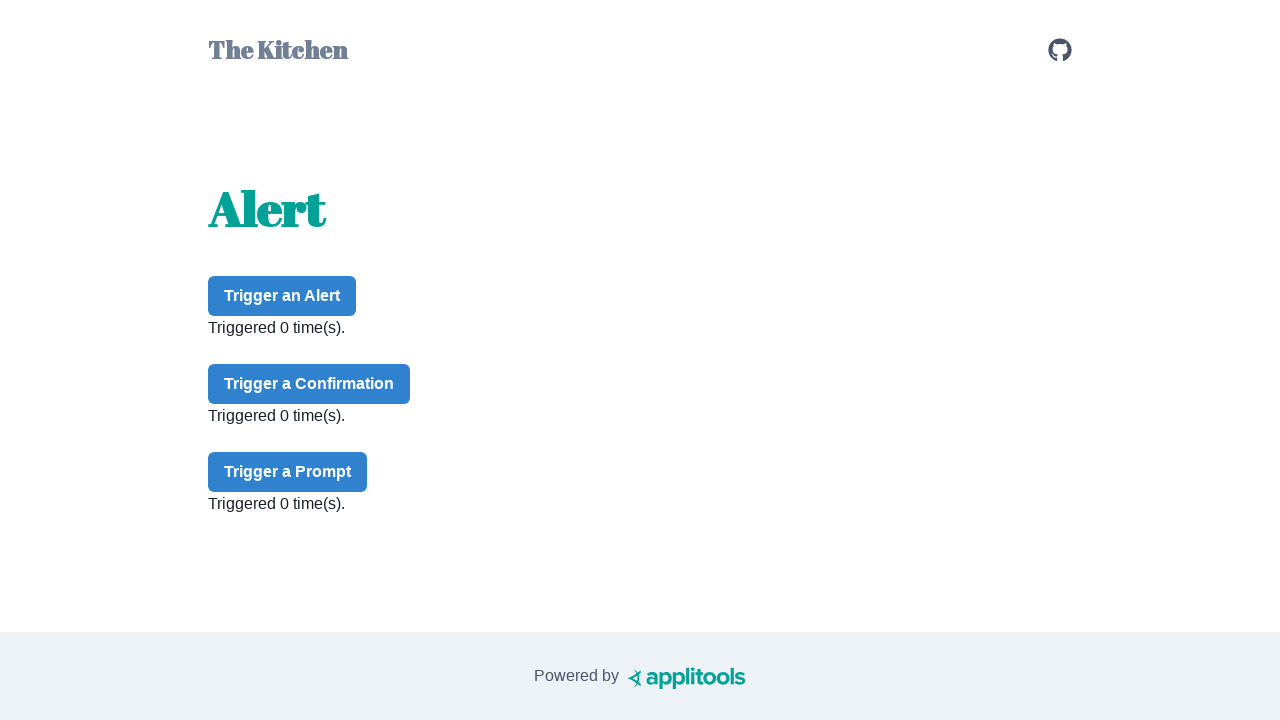

Clicked button to trigger alert dialog at (282, 296) on #alert-button
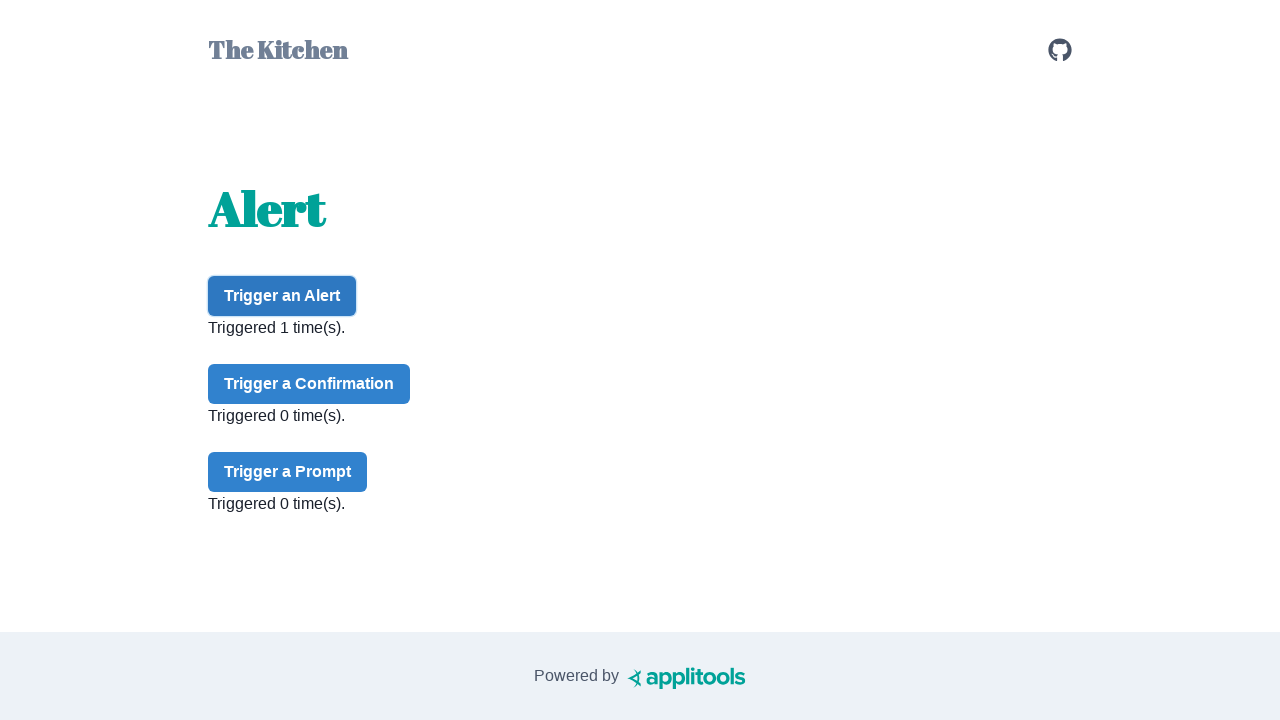

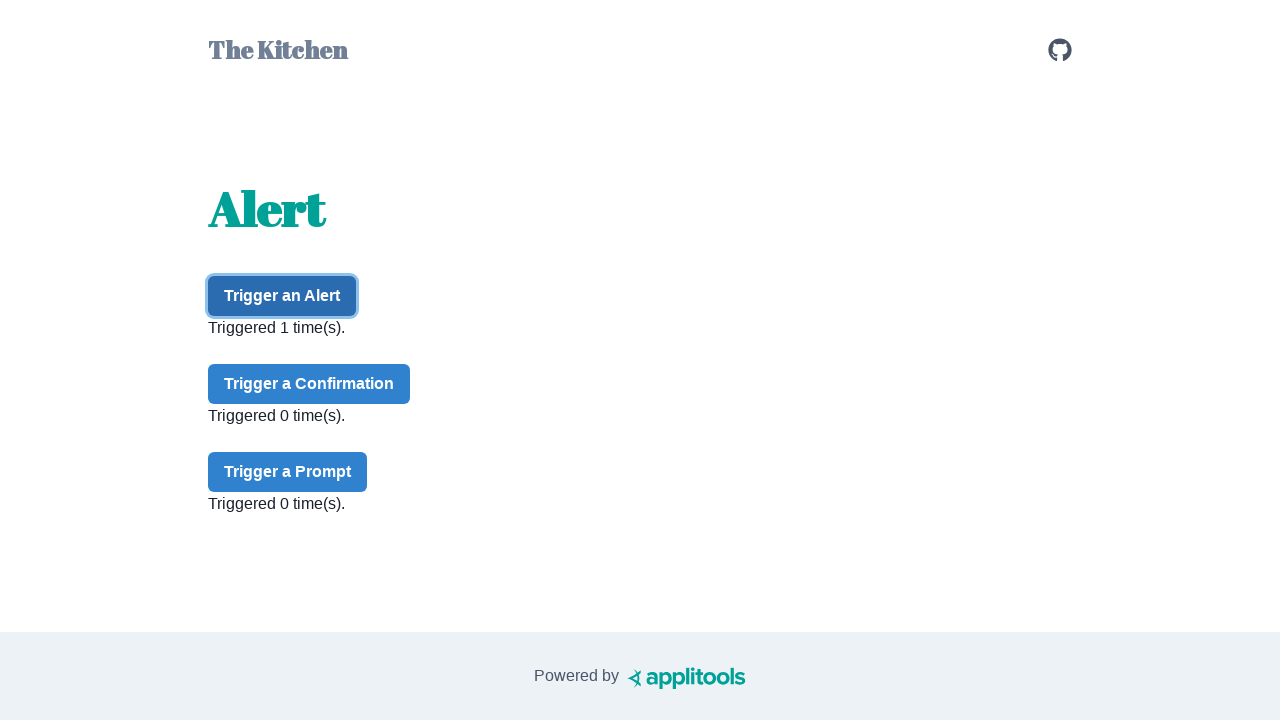